Tests alert handling by clicking a button that triggers an alert and accepting it using explicit wait

Starting URL: https://letcode.in/waits

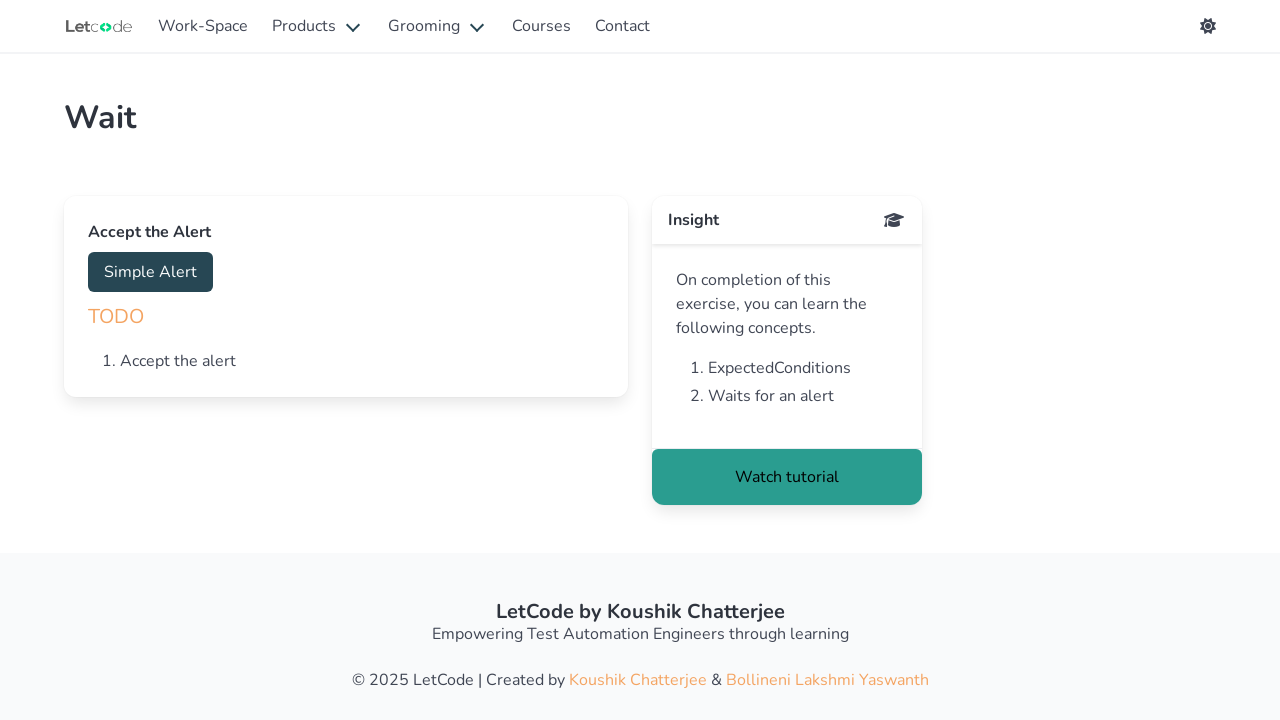

Clicked the button that triggers an alert at (150, 272) on #accept
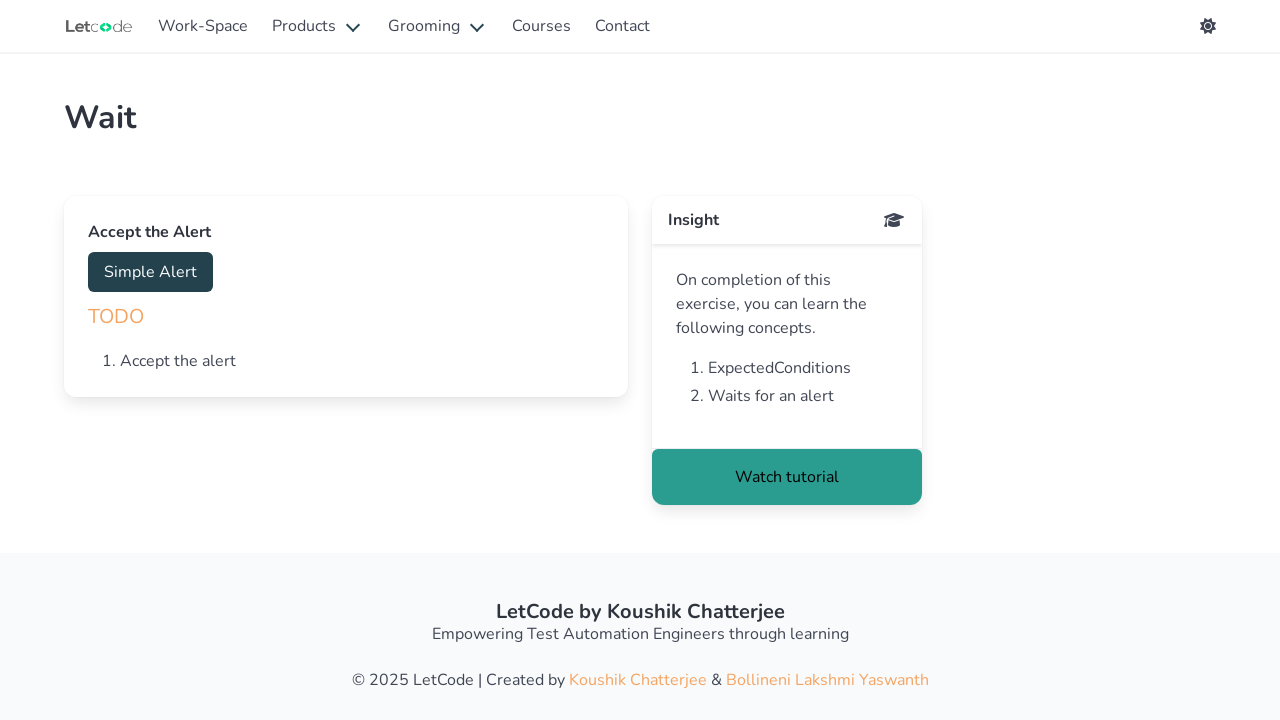

Set up dialog handler to accept alert
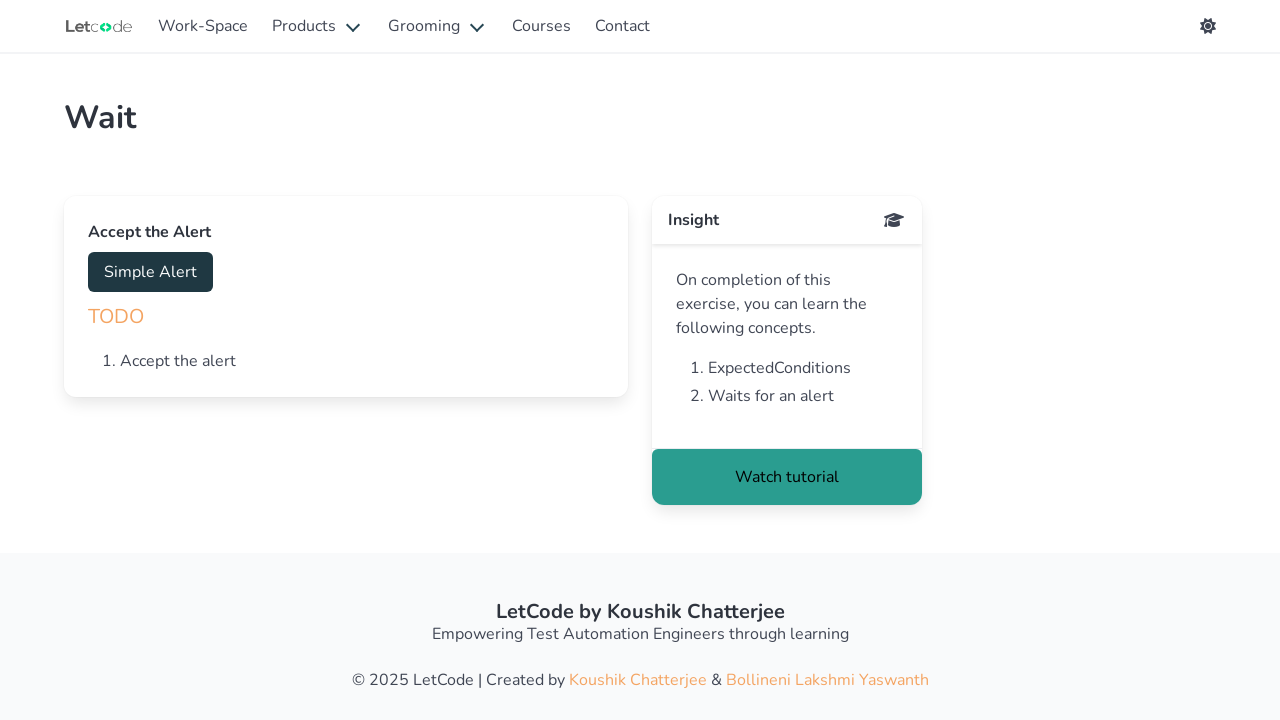

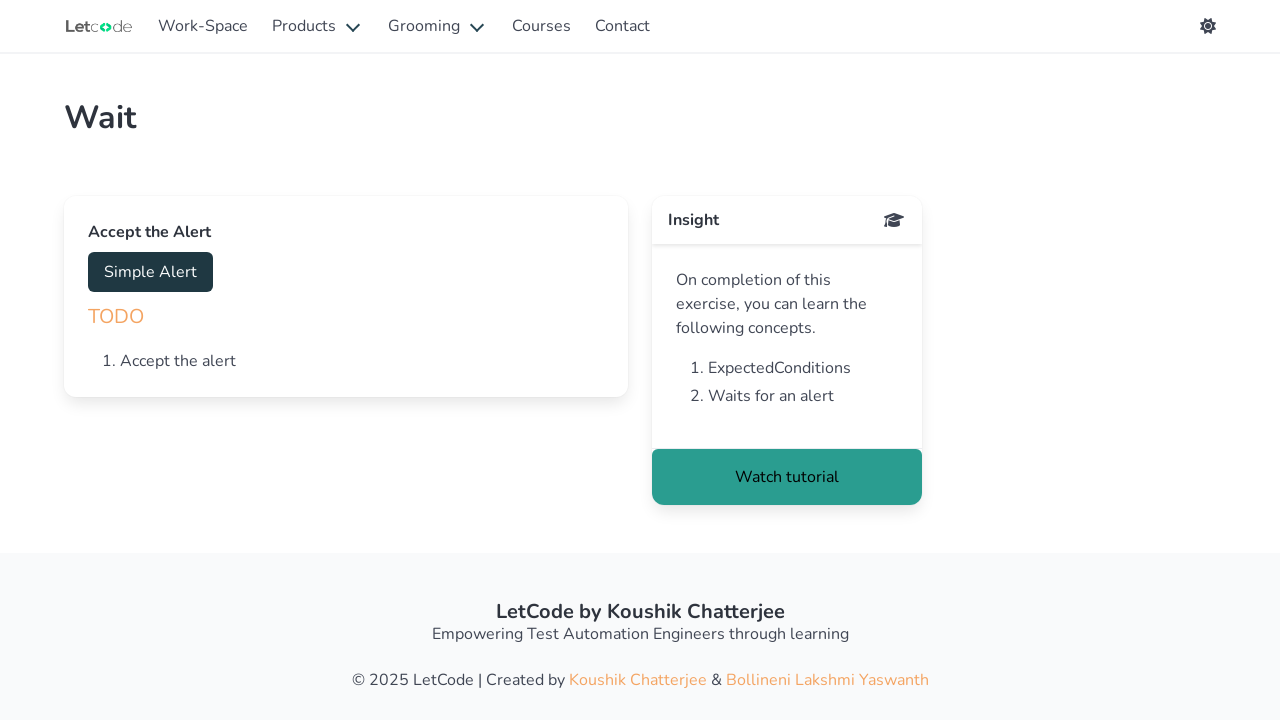